Tests that the Clear completed button displays the correct text when items are completed

Starting URL: https://demo.playwright.dev/todomvc

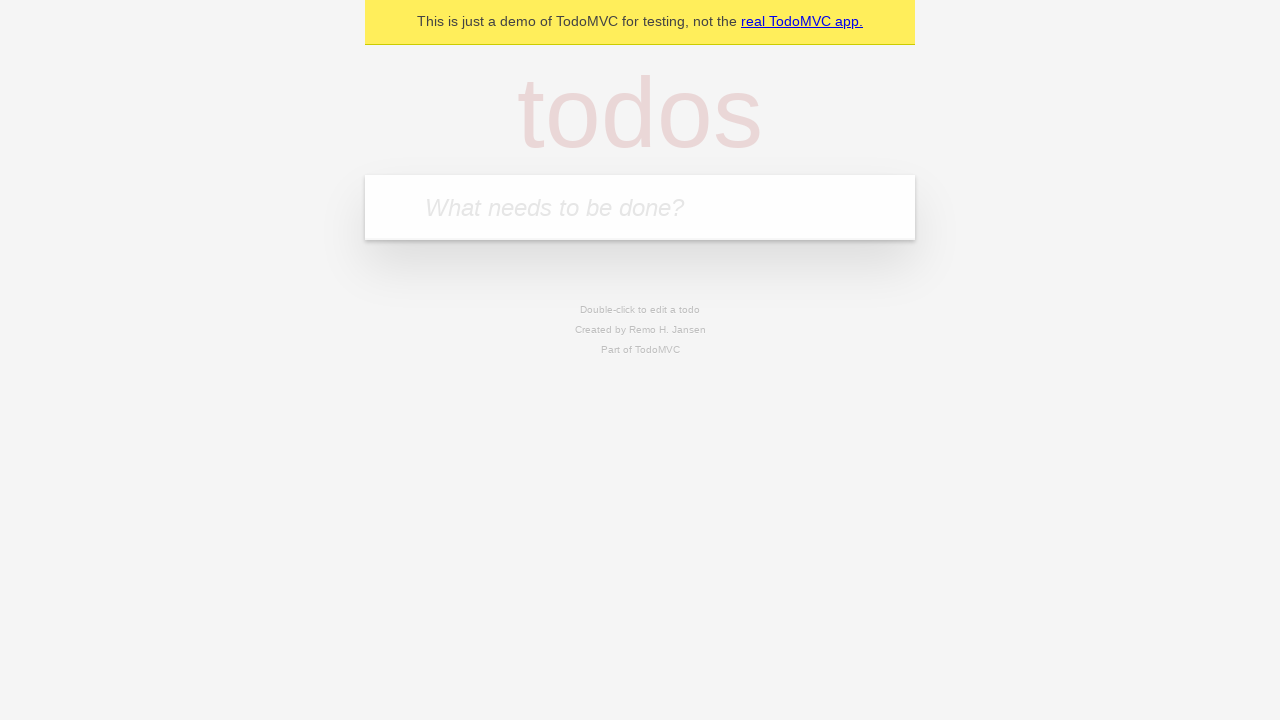

Located the 'What needs to be done?' input field
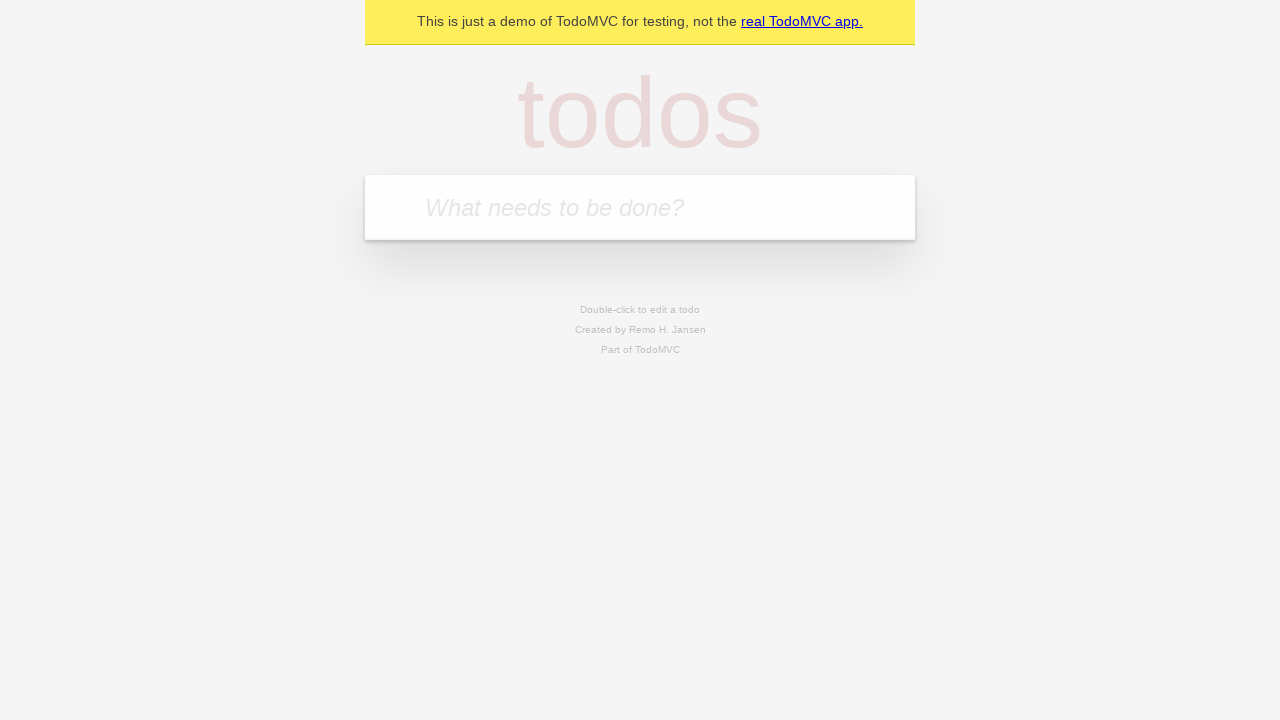

Filled todo input with 'buy some cheese' on internal:attr=[placeholder="What needs to be done?"i]
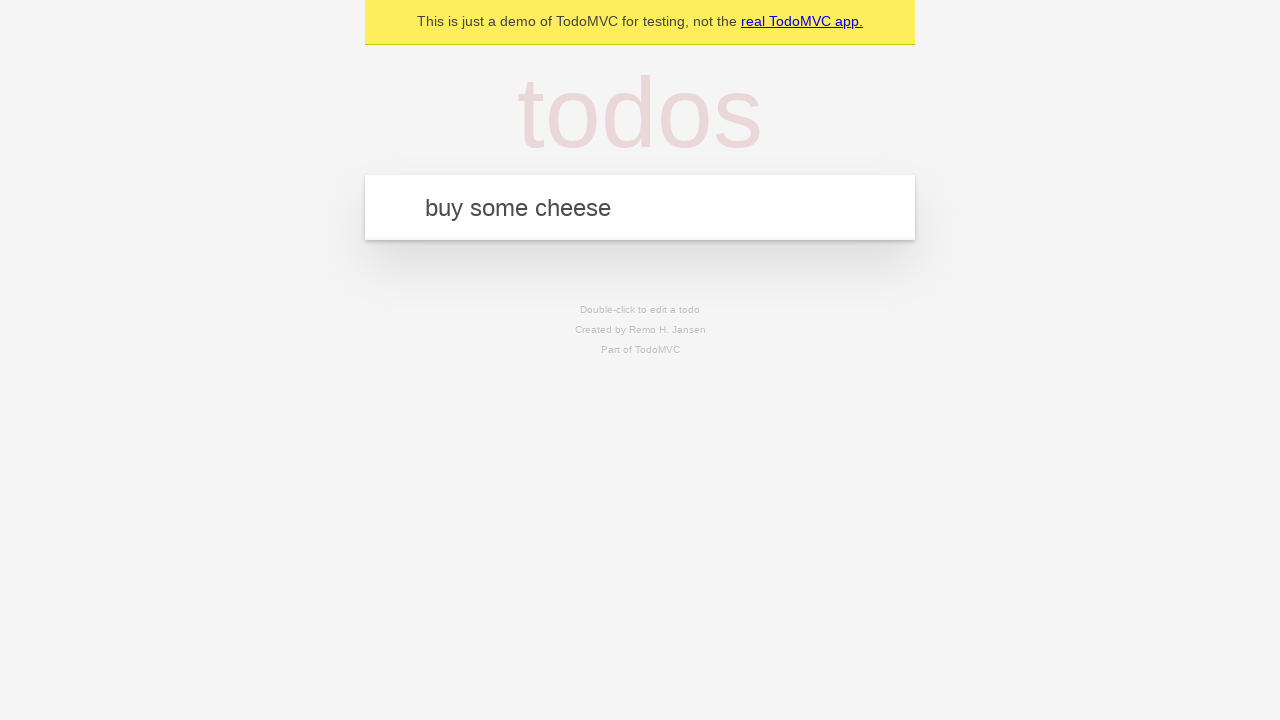

Pressed Enter to add todo 'buy some cheese' on internal:attr=[placeholder="What needs to be done?"i]
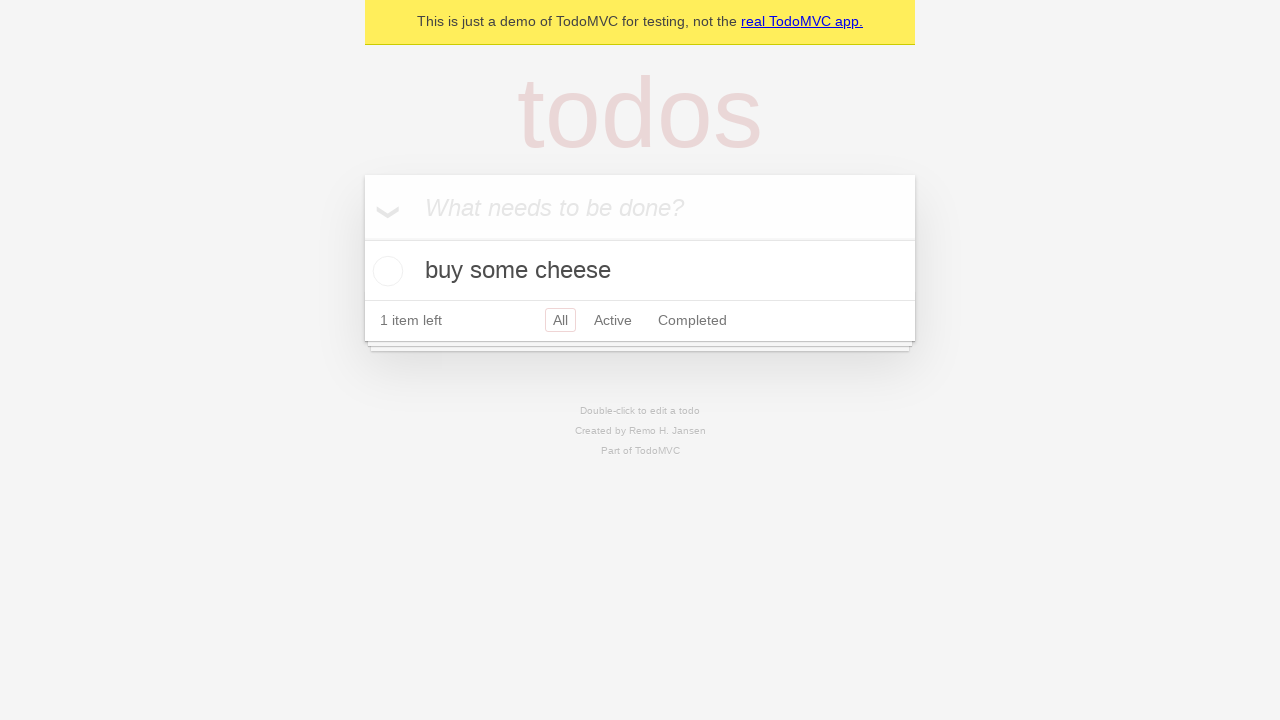

Filled todo input with 'feed the cat' on internal:attr=[placeholder="What needs to be done?"i]
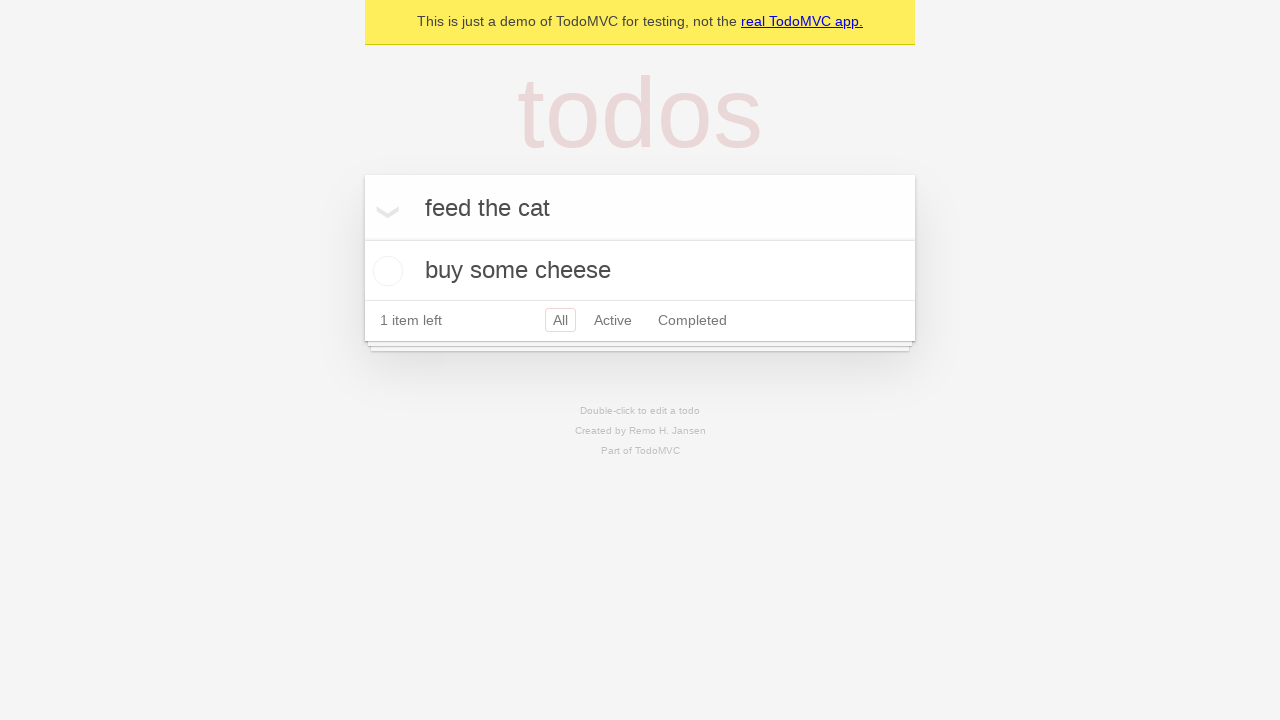

Pressed Enter to add todo 'feed the cat' on internal:attr=[placeholder="What needs to be done?"i]
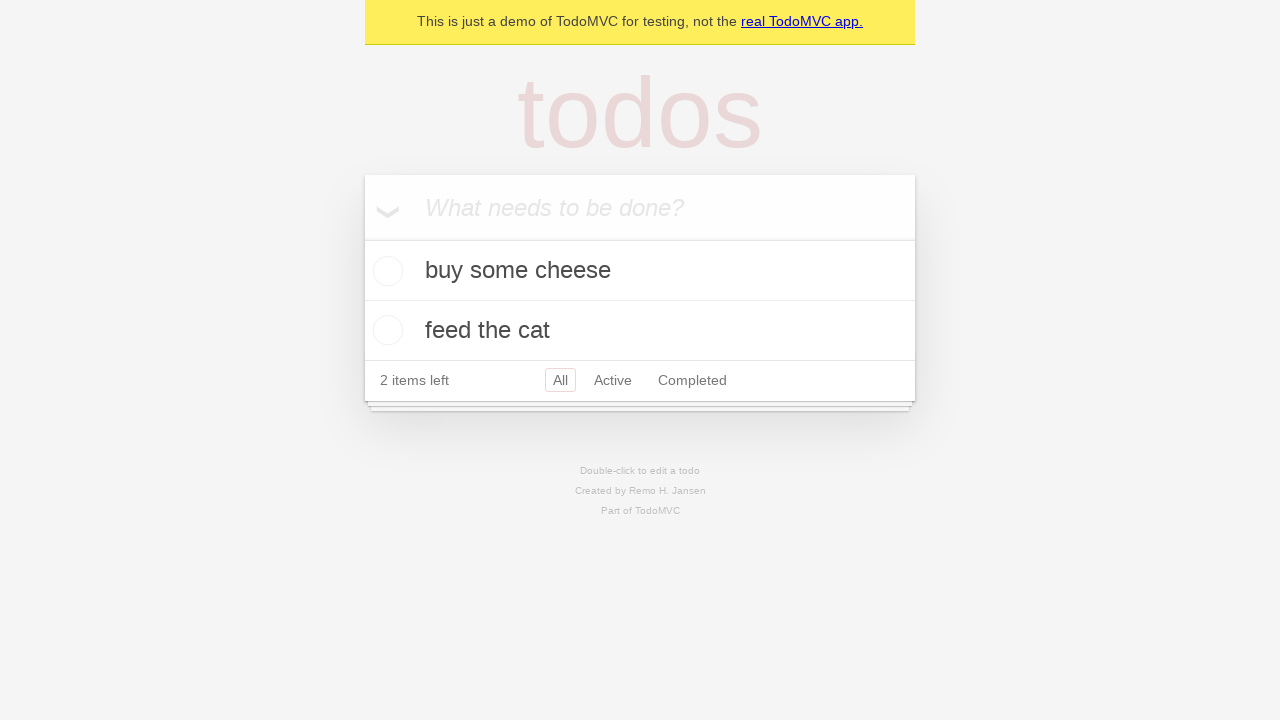

Filled todo input with 'book a doctors appointment' on internal:attr=[placeholder="What needs to be done?"i]
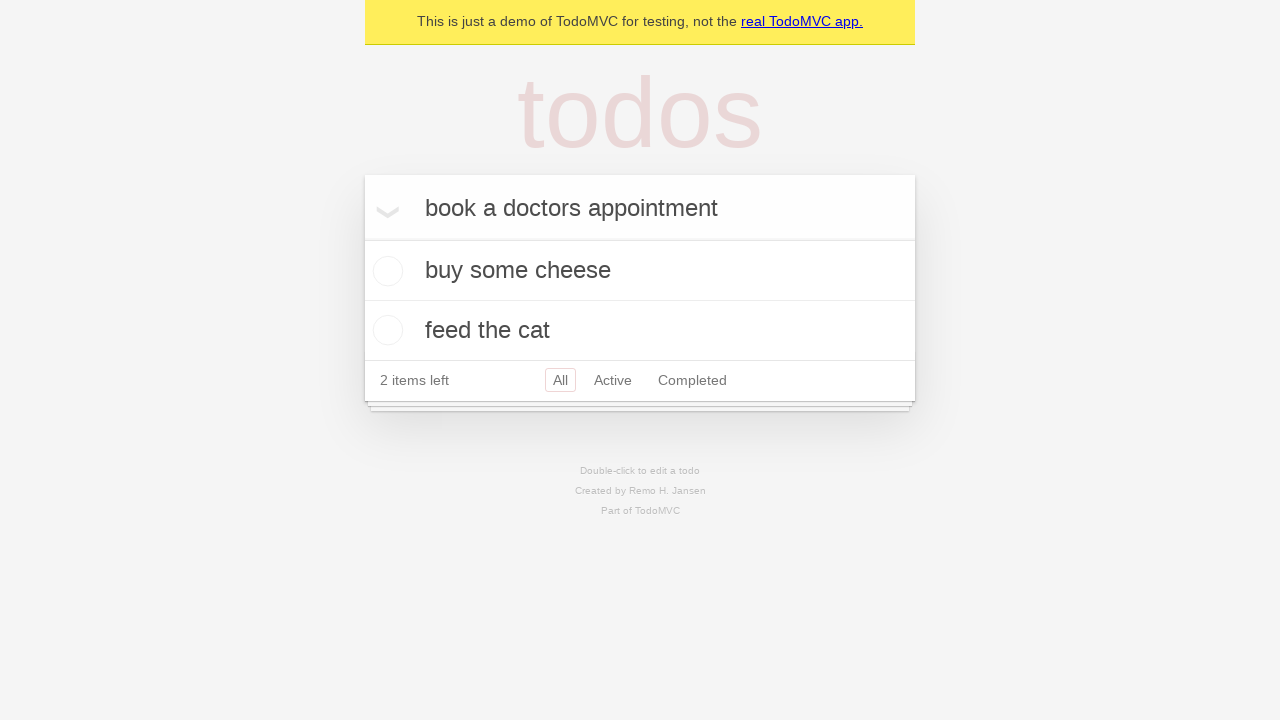

Pressed Enter to add todo 'book a doctors appointment' on internal:attr=[placeholder="What needs to be done?"i]
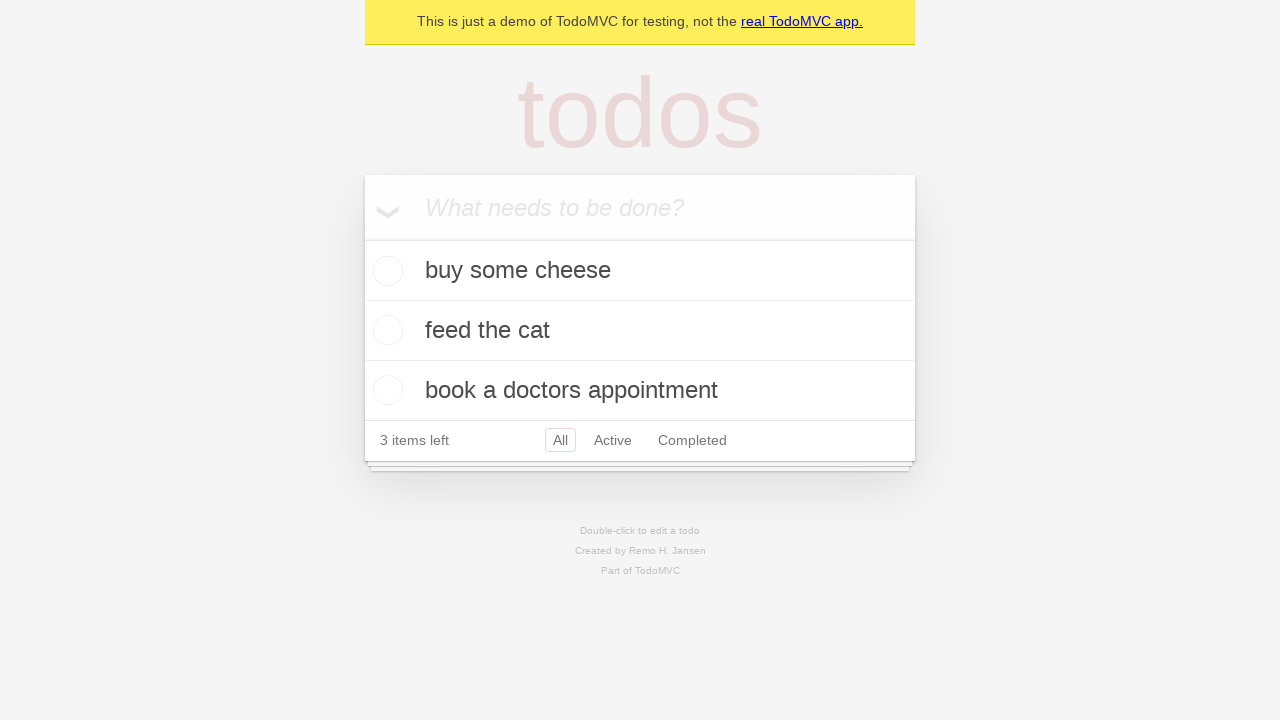

Checked the first todo item as completed at (385, 271) on .todo-list li .toggle >> nth=0
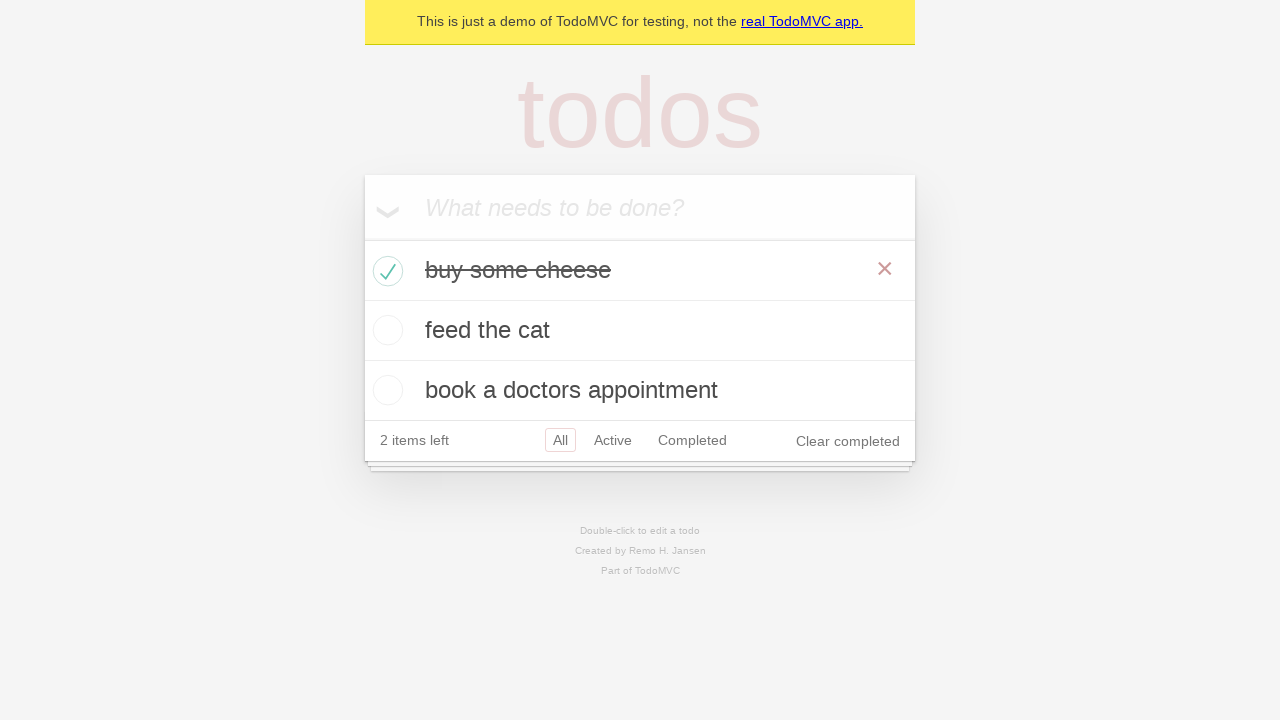

Verified 'Clear completed' button appeared after marking item as completed
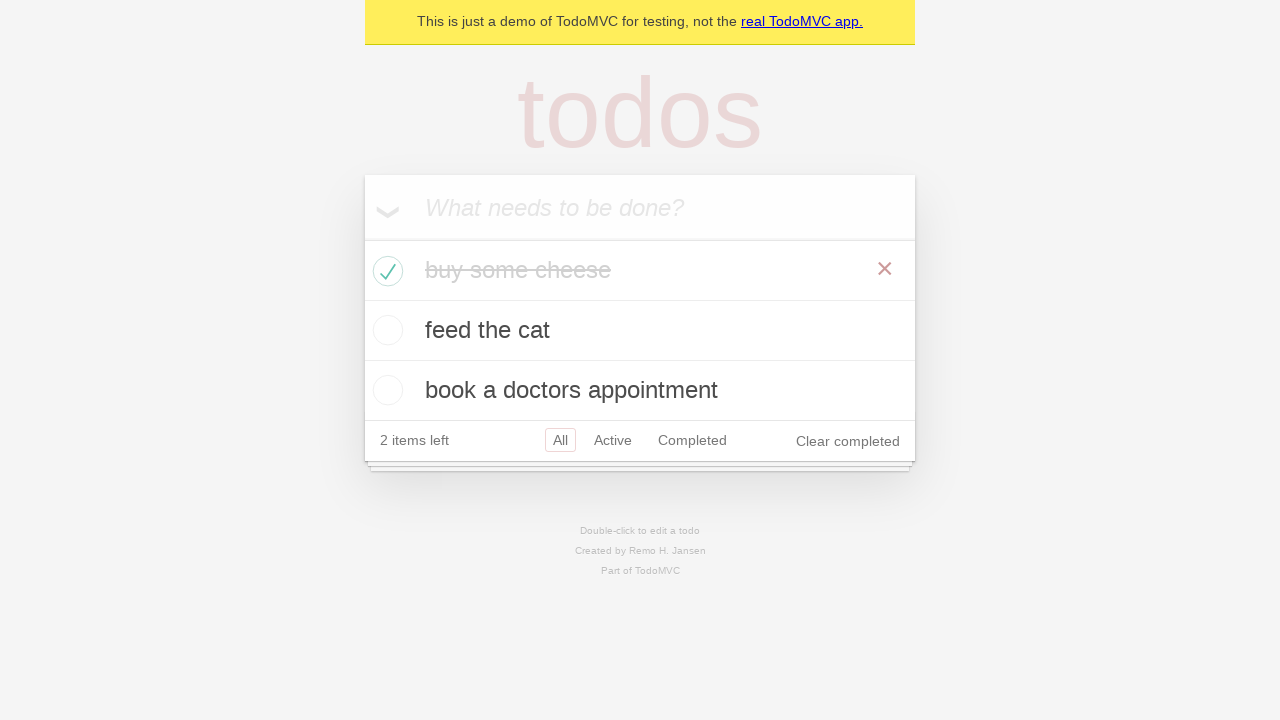

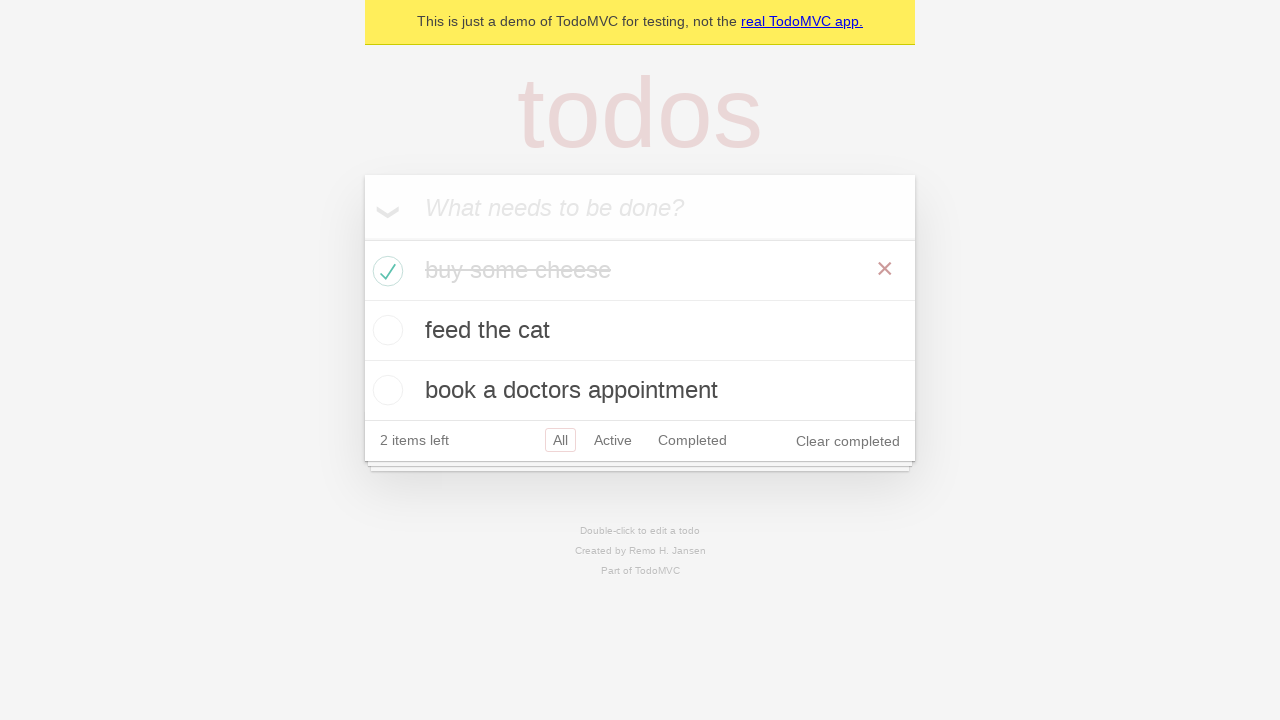